Tests form interaction using relative locators to find and interact with form elements including a checkbox and date input field

Starting URL: https://rahulshettyacademy.com/angularpractice/

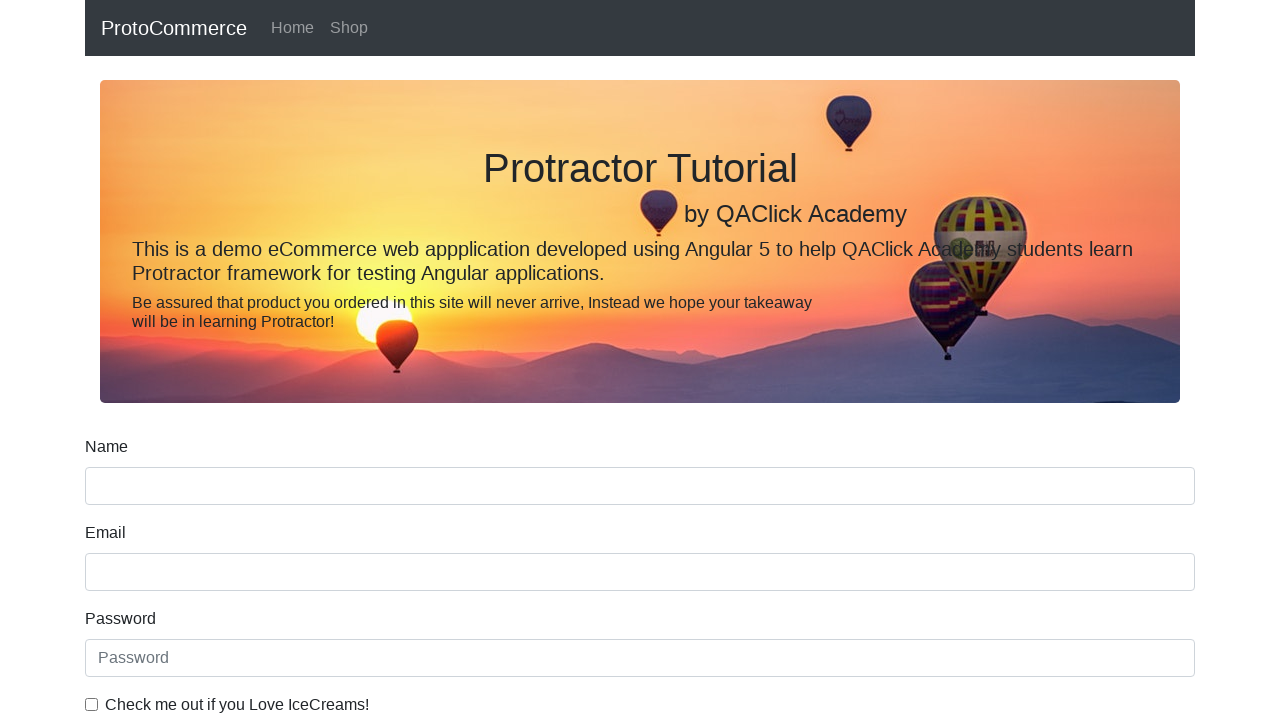

Scrolled down 700 pixels to reveal more form elements
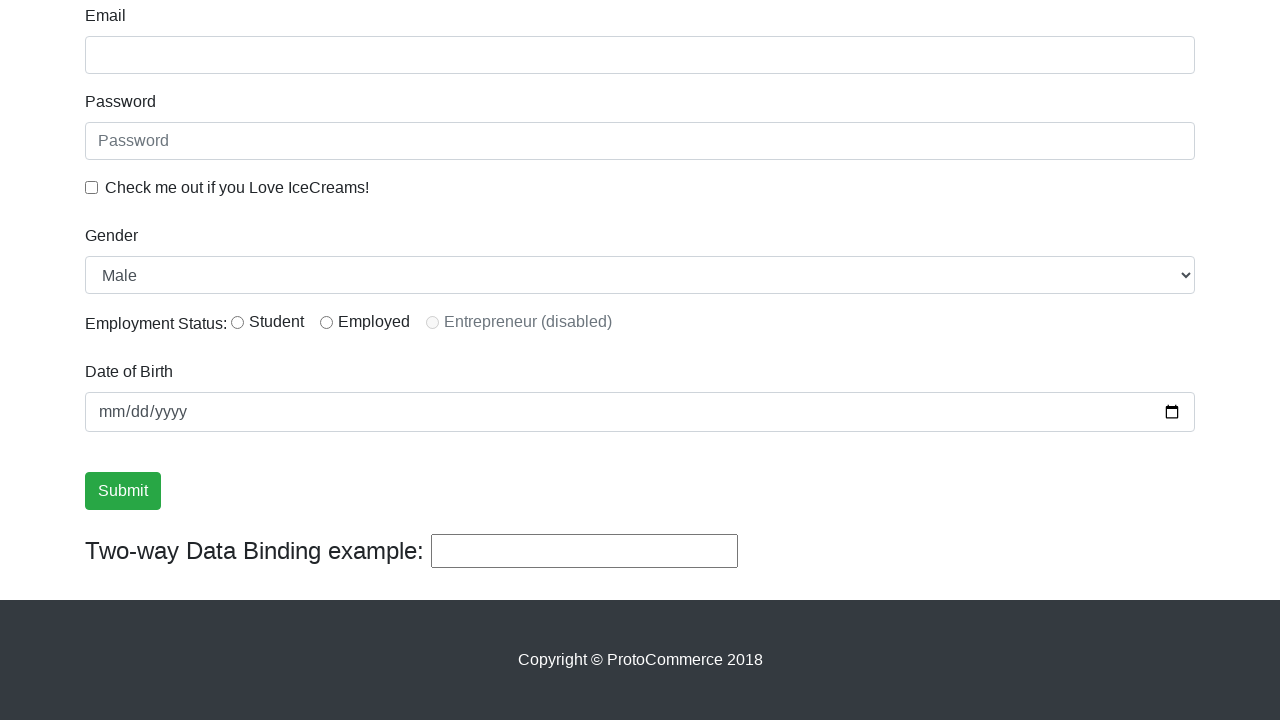

Located the ice cream checkbox label using relative locator
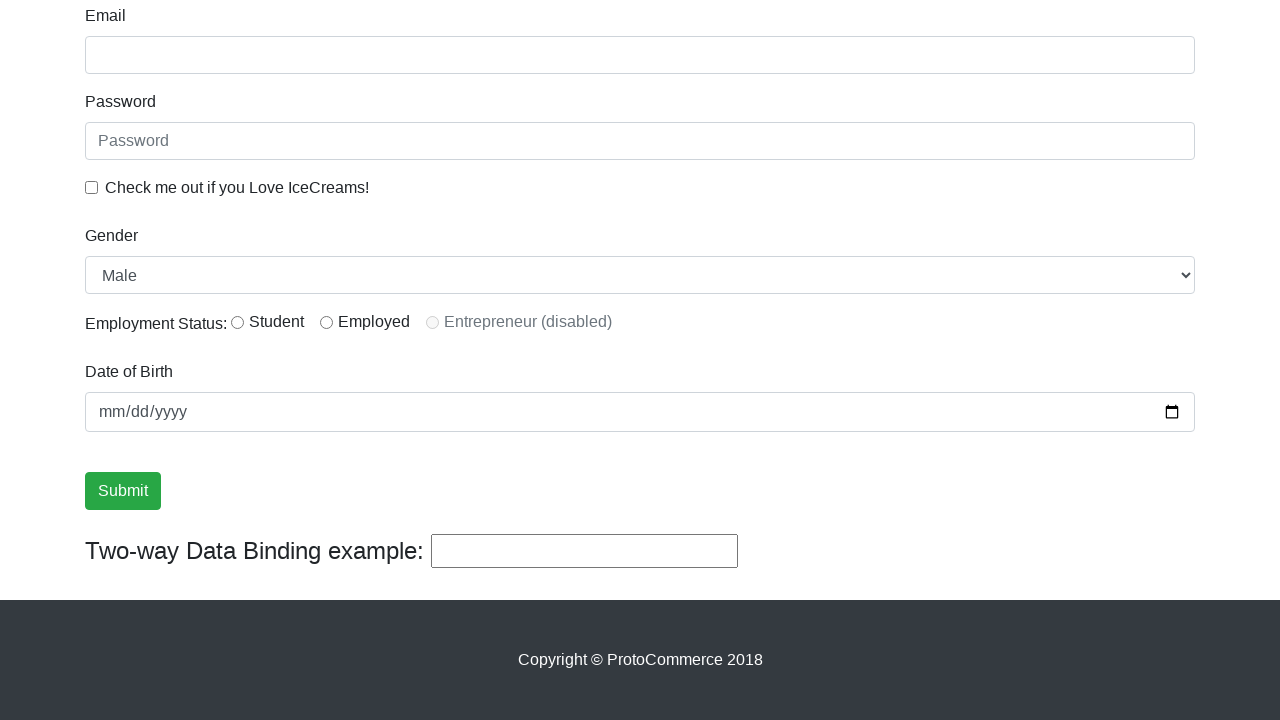

Clicked the ice cream checkbox using relative XPath locator at (92, 187) on xpath=//label[text()='Check me out if you Love IceCreams!']/preceding-sibling::i
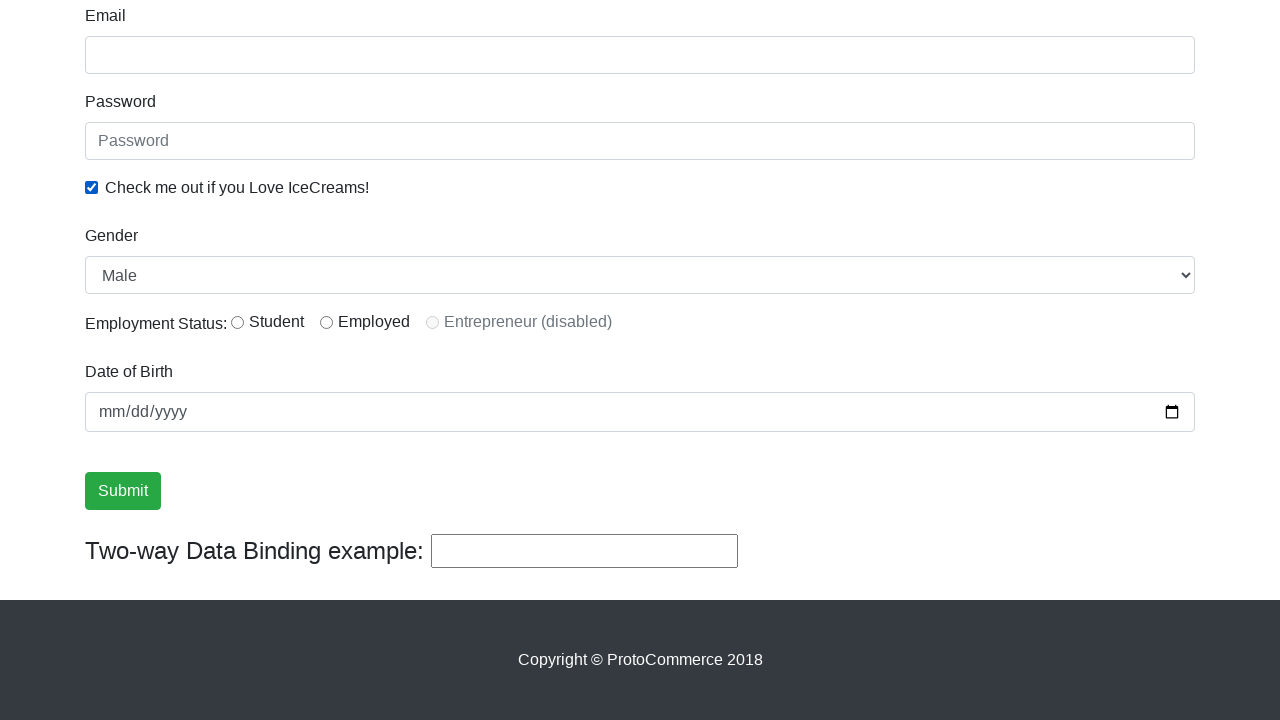

Clicked the date of birth input field at (640, 412) on input[type='date']
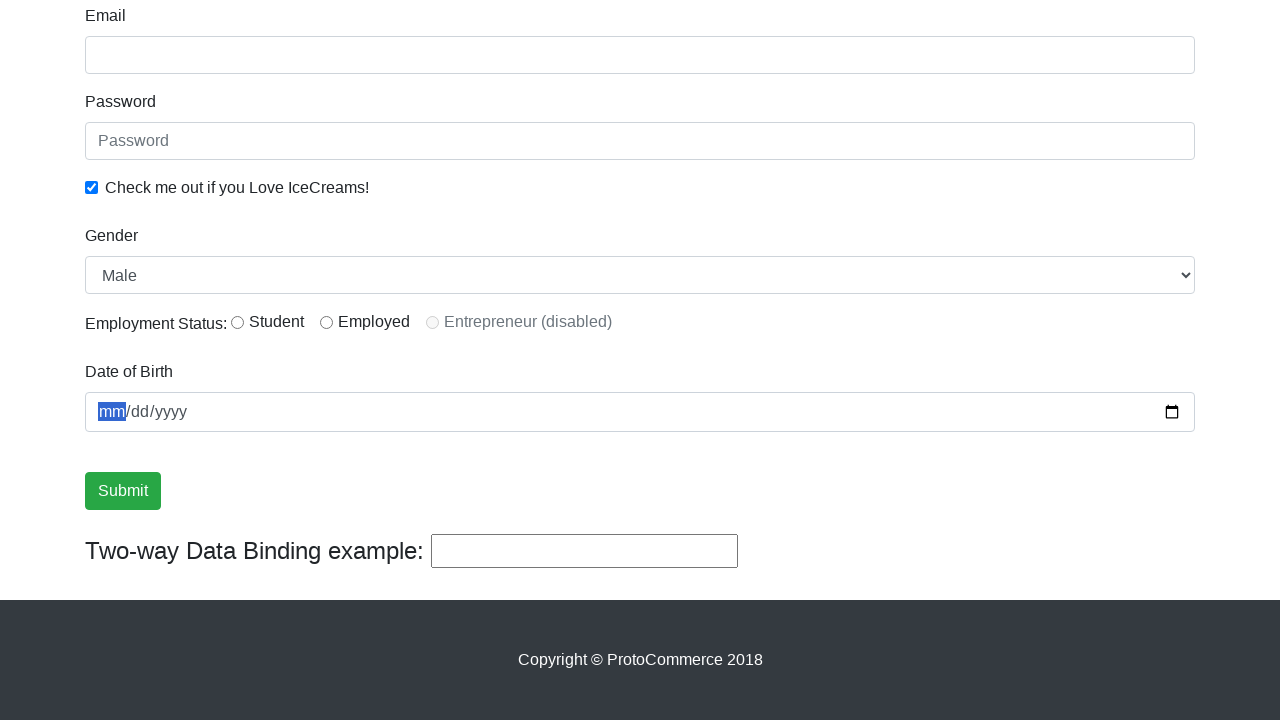

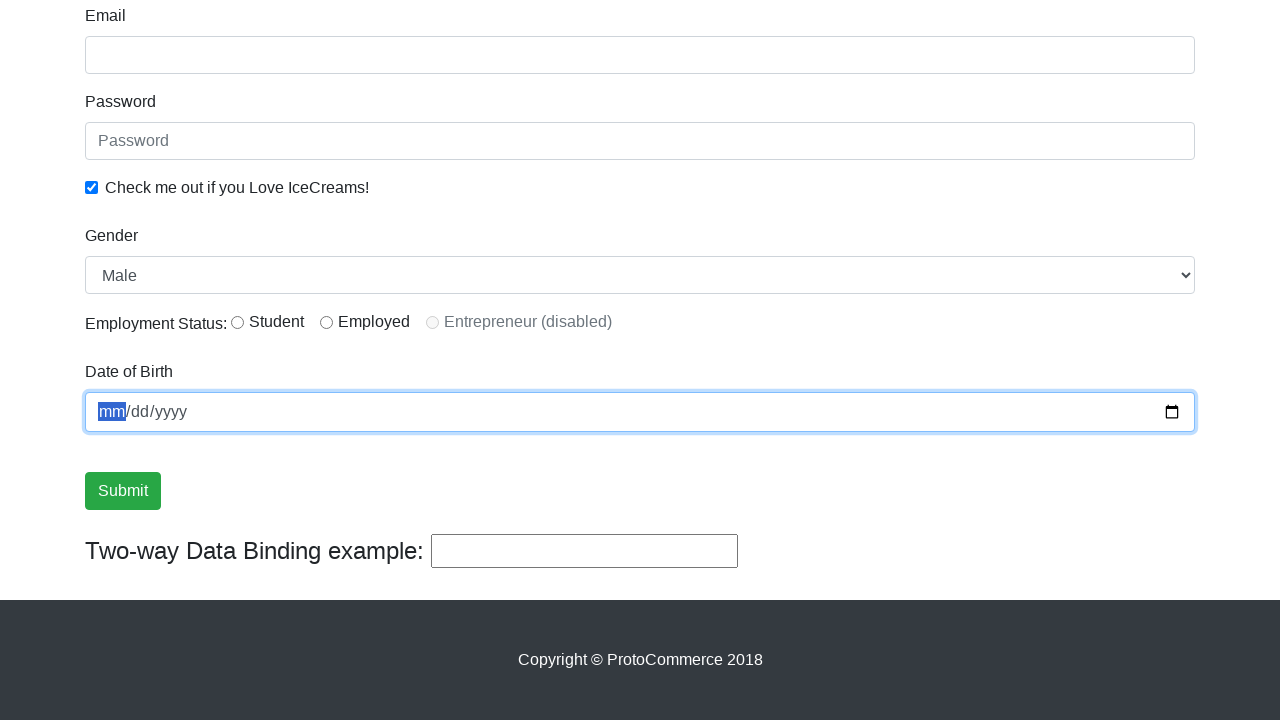